Navigates to Quotes to Scrape website and verifies that the page loads with quotes, tags, and navigation elements present.

Starting URL: http://quotes.toscrape.com/

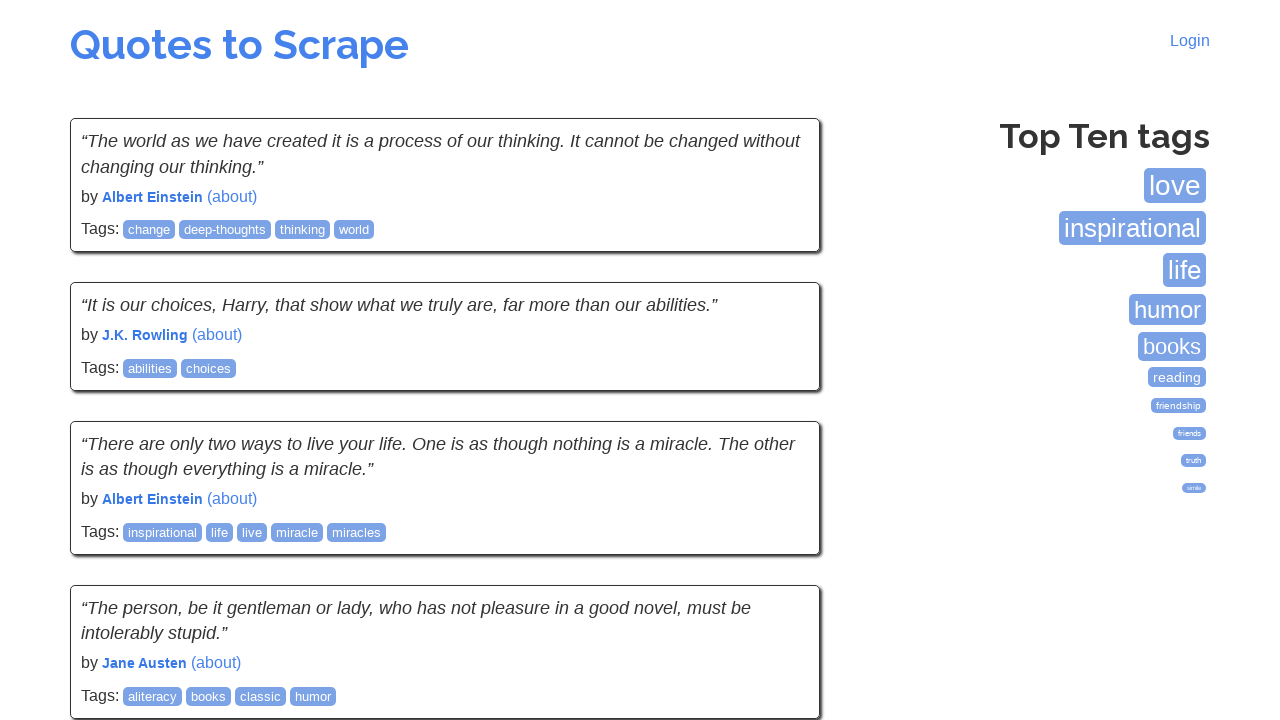

Waited for main heading to load
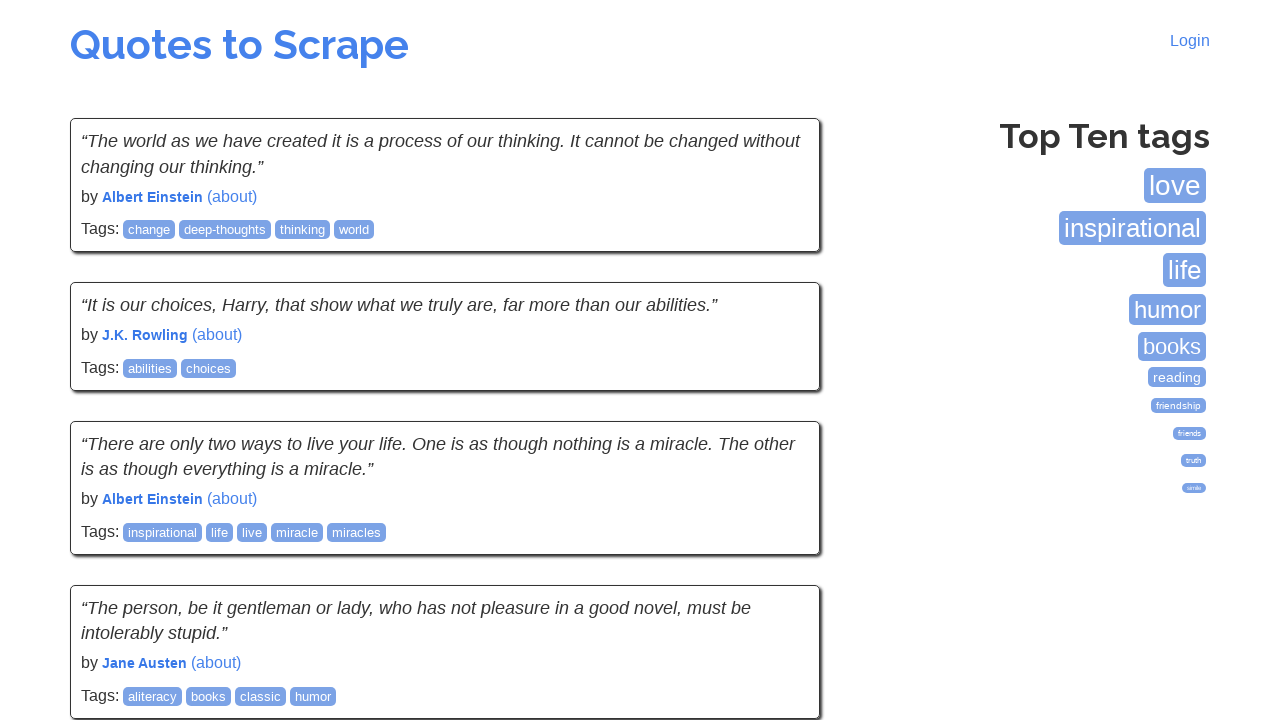

Verified tags box is present
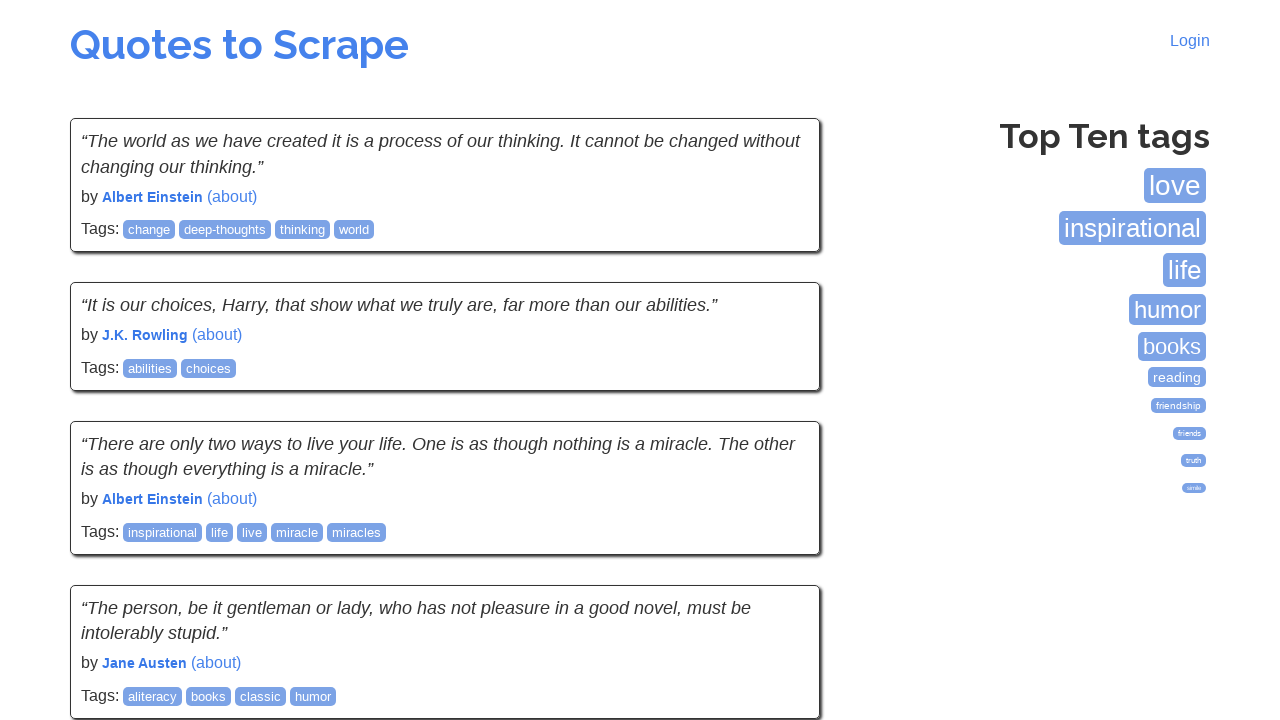

Verified quotes are displayed on the page
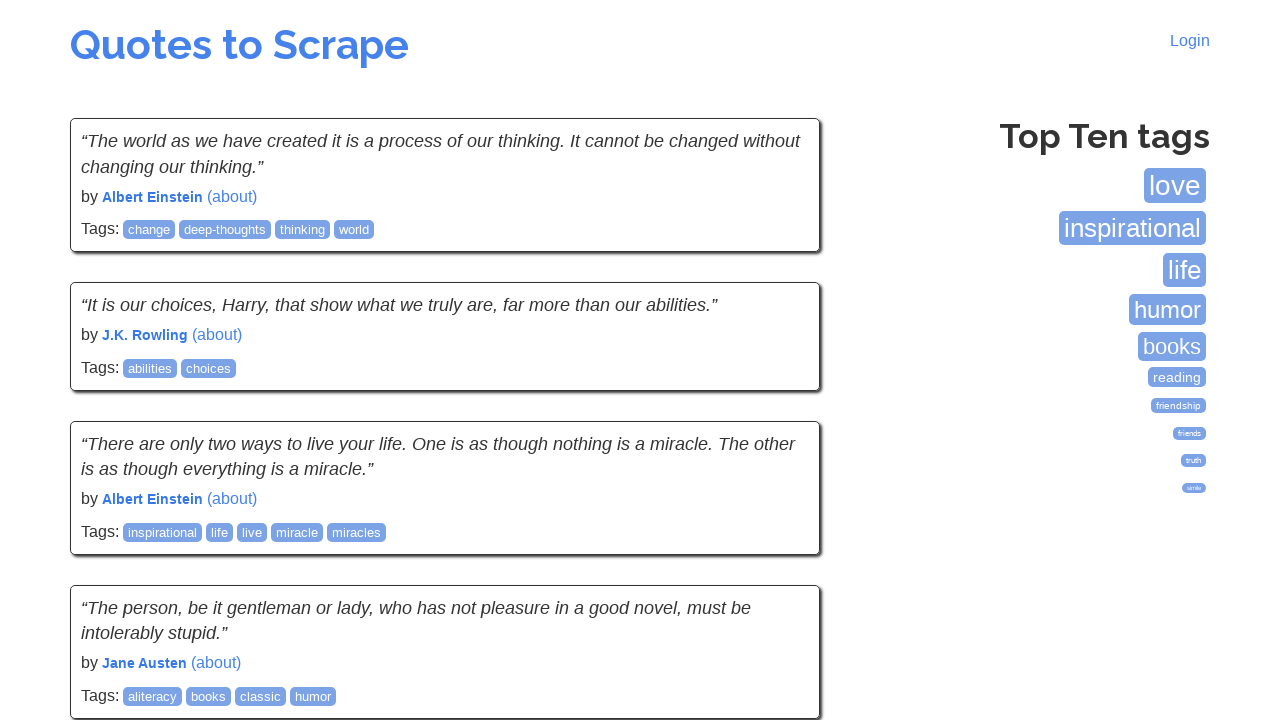

Clicked on Next link to navigate to page 2 at (778, 542) on text=Next
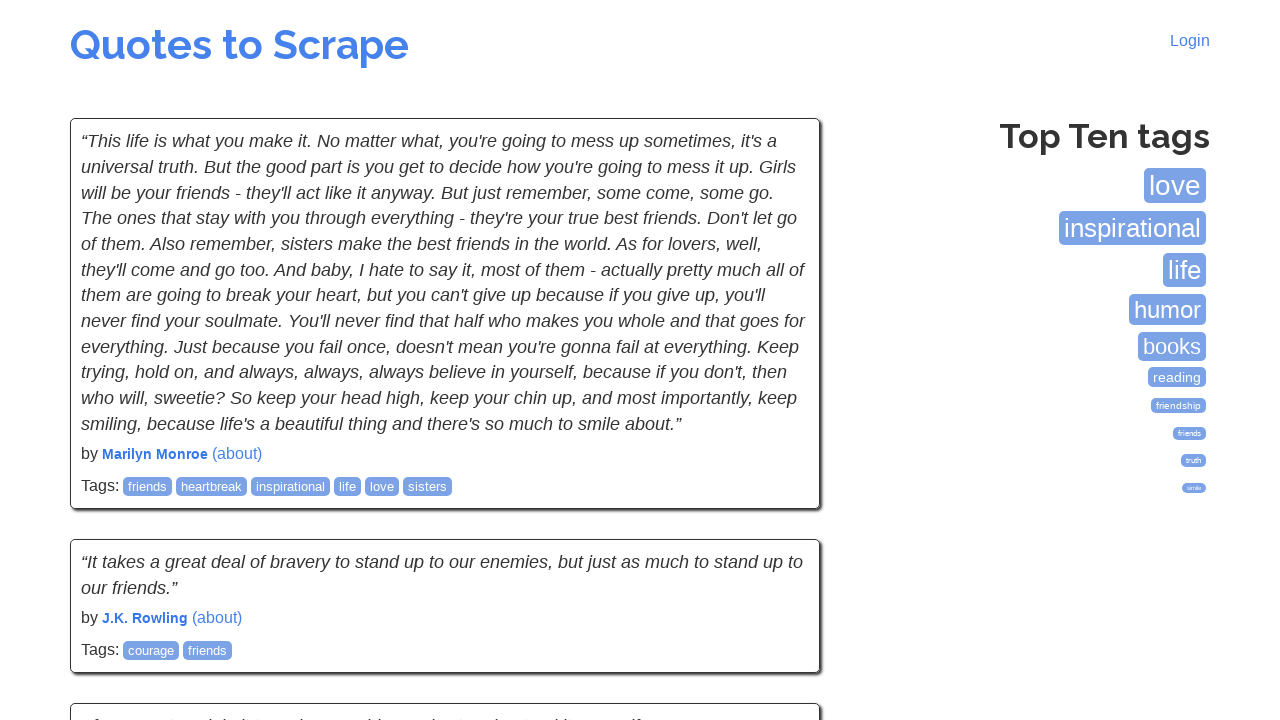

Waited for quotes to load on page 2
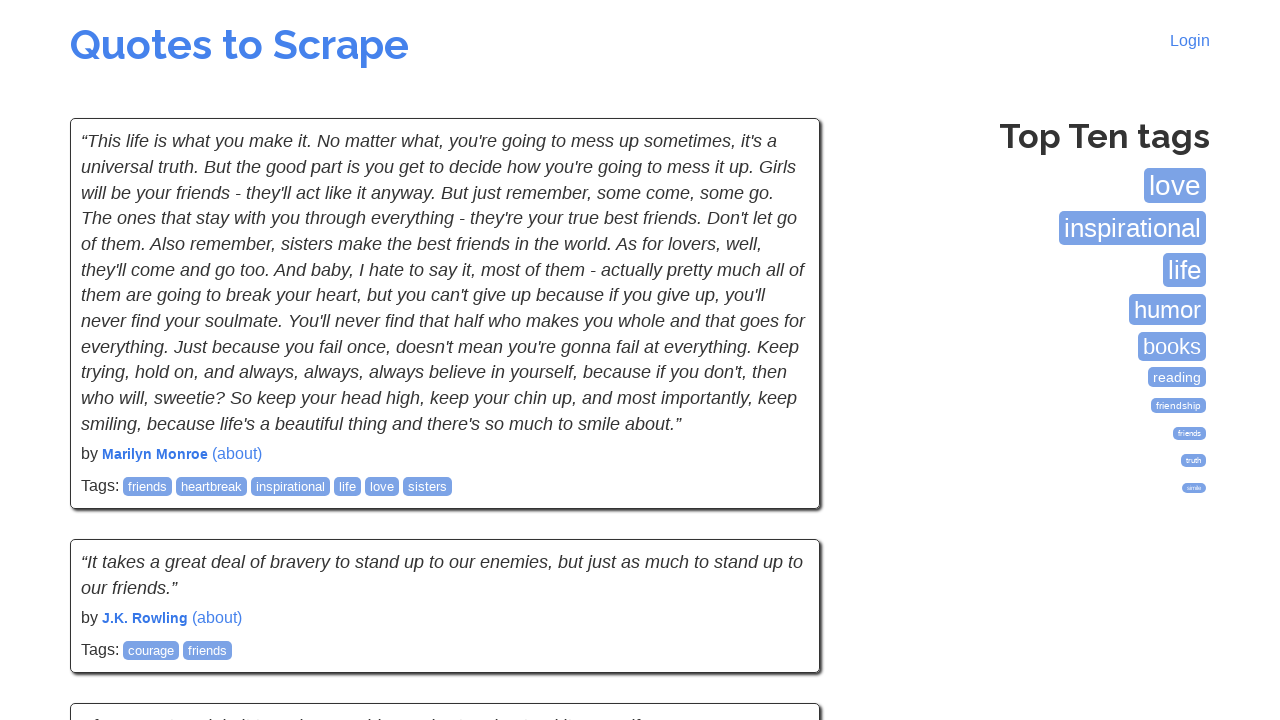

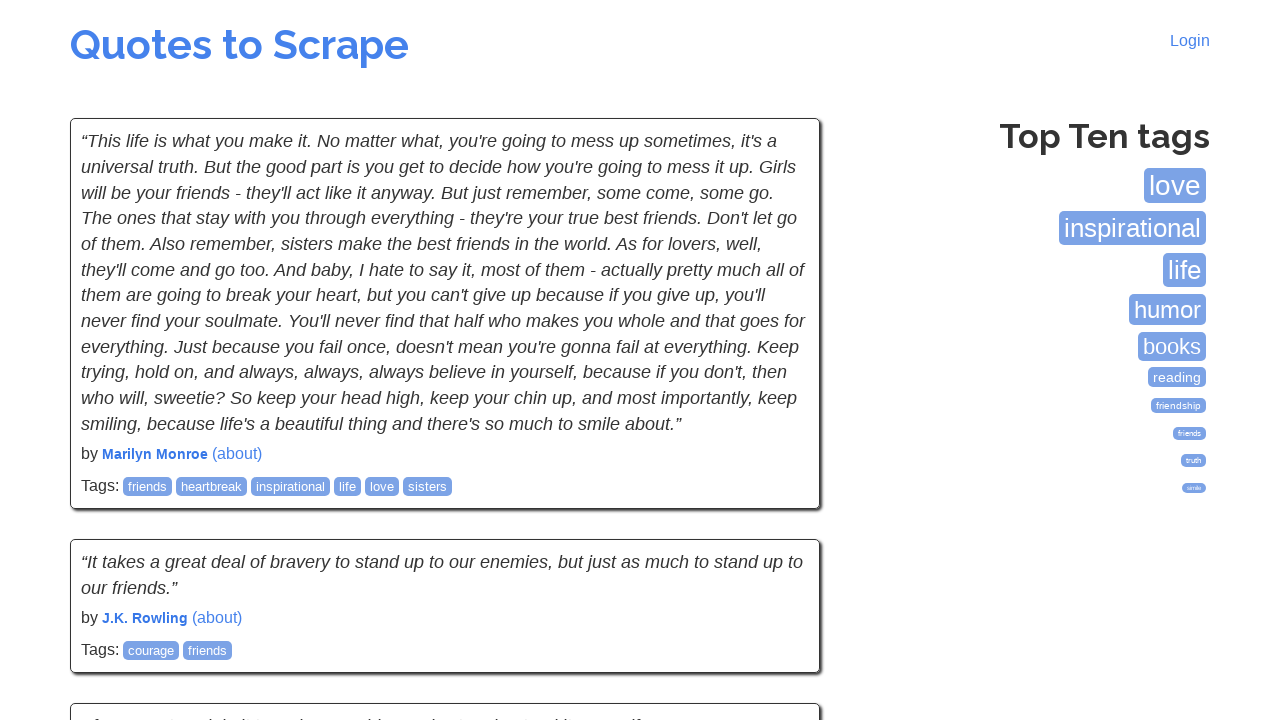